Tests drag and drop functionality within an iframe on jQuery UI demo page by dragging an element and dropping it onto a target area

Starting URL: https://jqueryui.com/droppable/

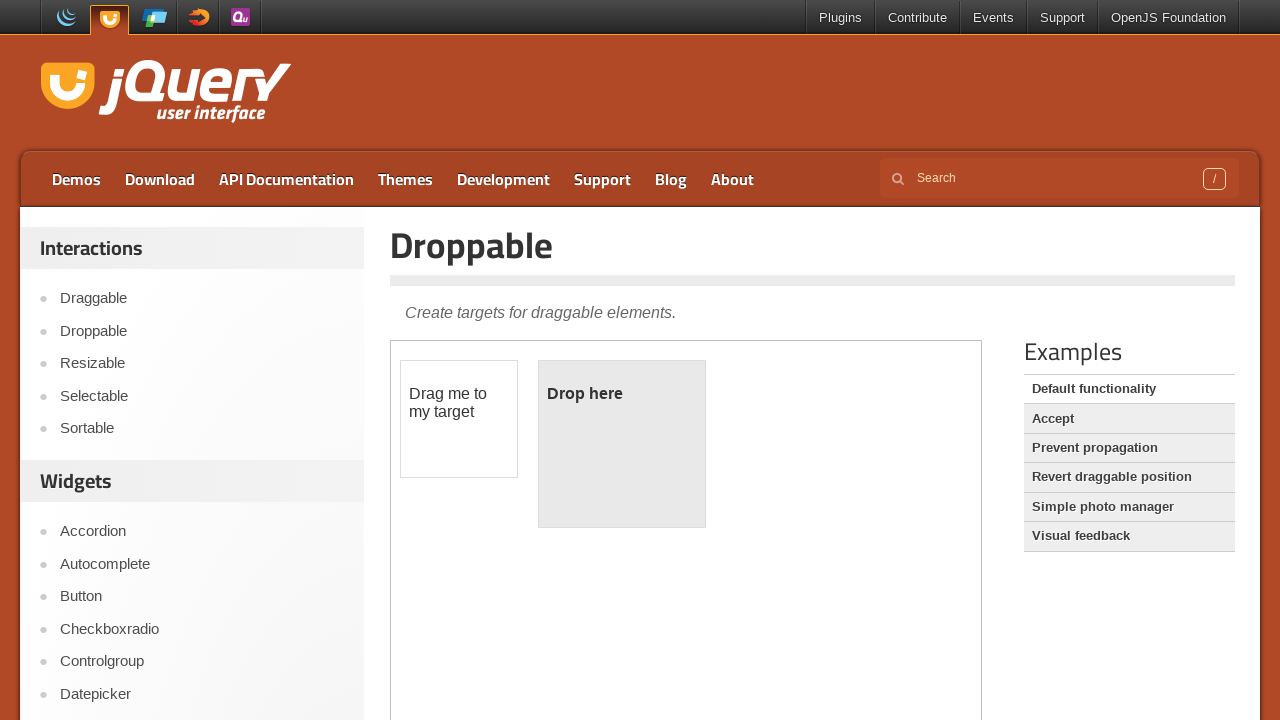

Counted 1 iframes on the page
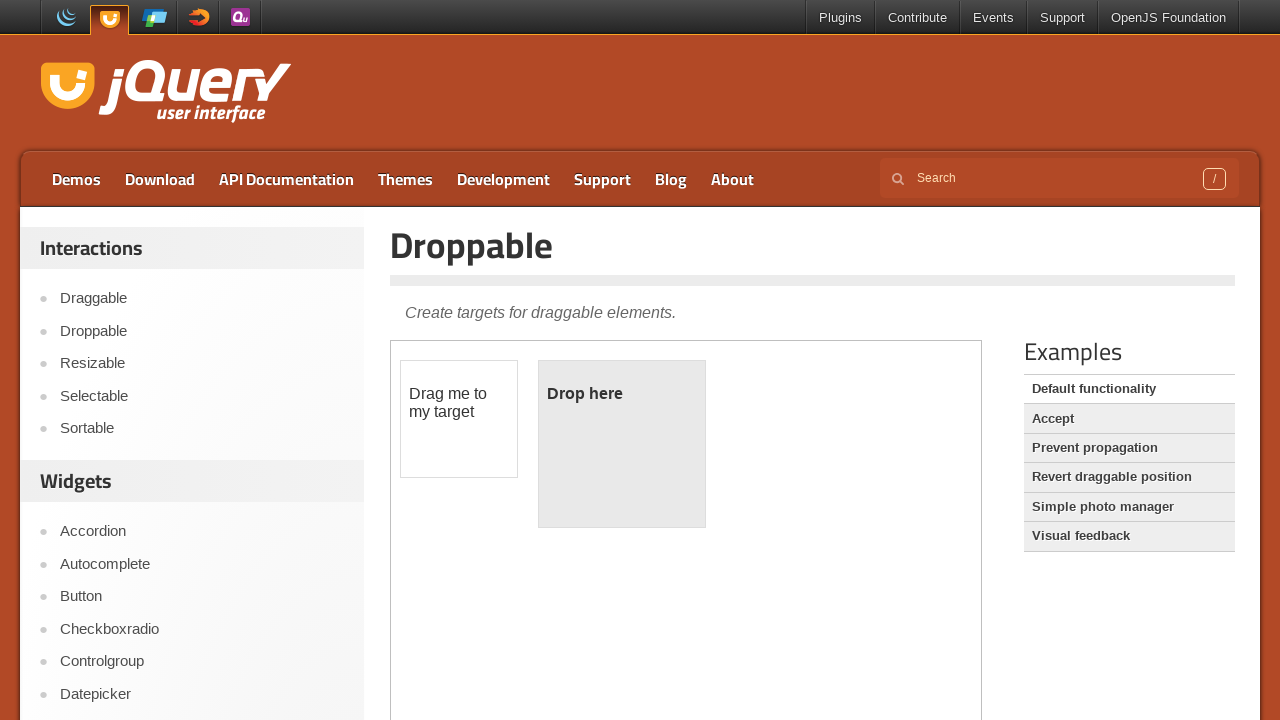

Located the demo iframe
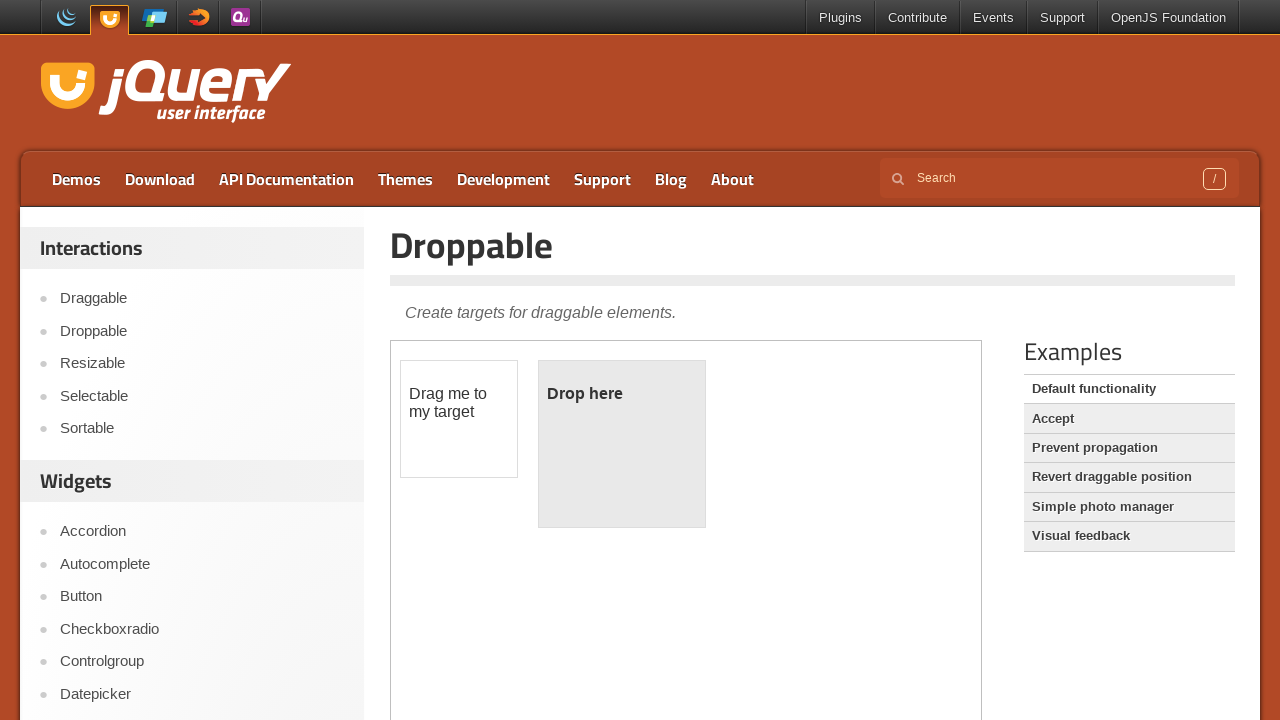

Retrieved draggable element text: '
	Drag me to my target
'
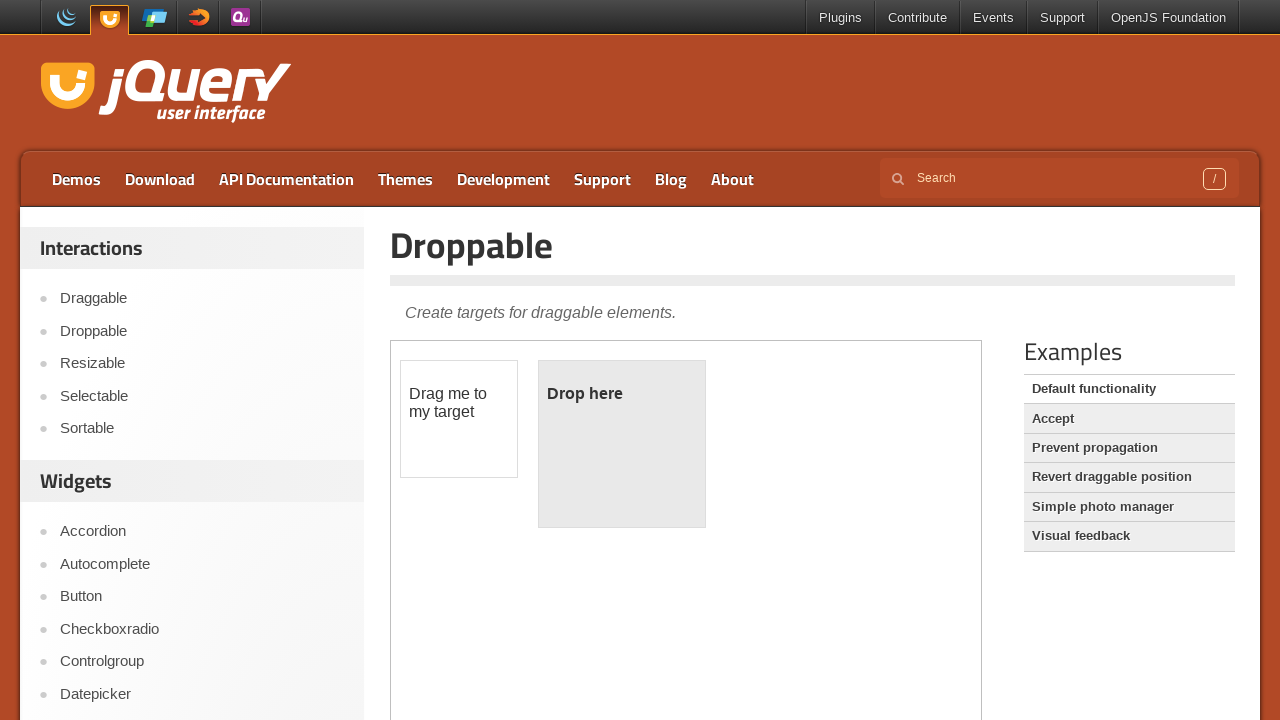

Located draggable element in iframe
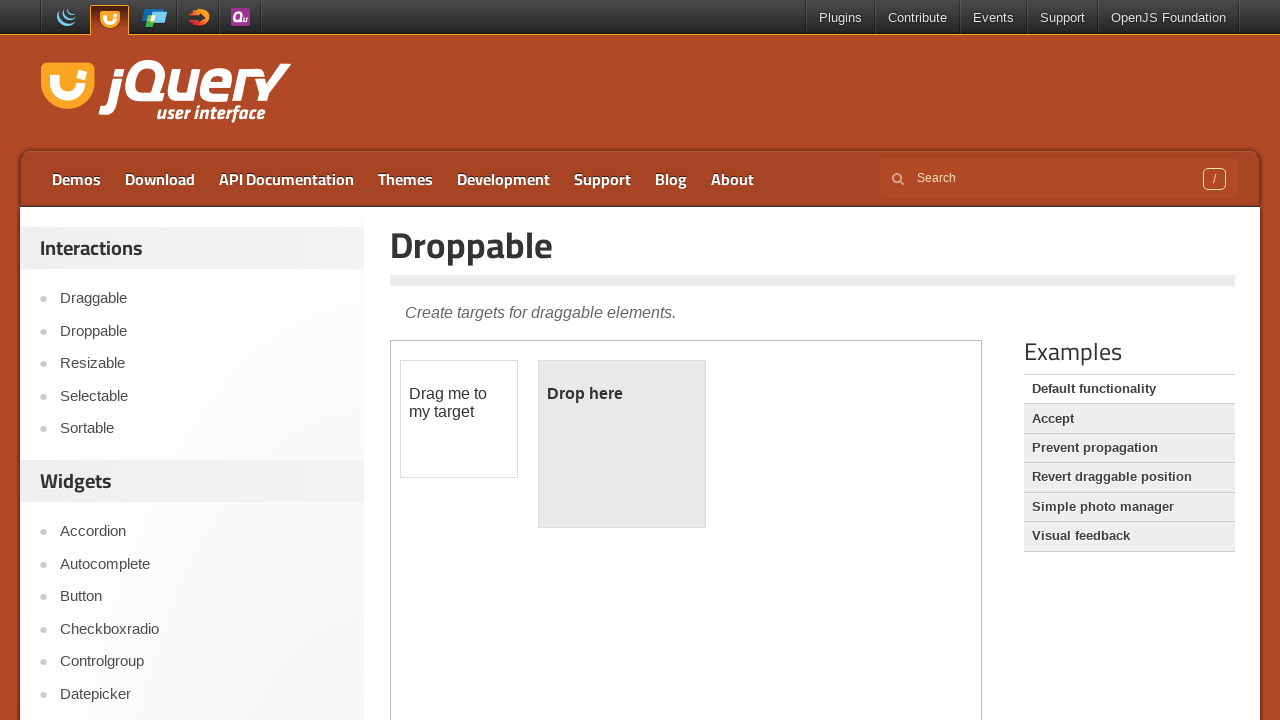

Located droppable target element in iframe
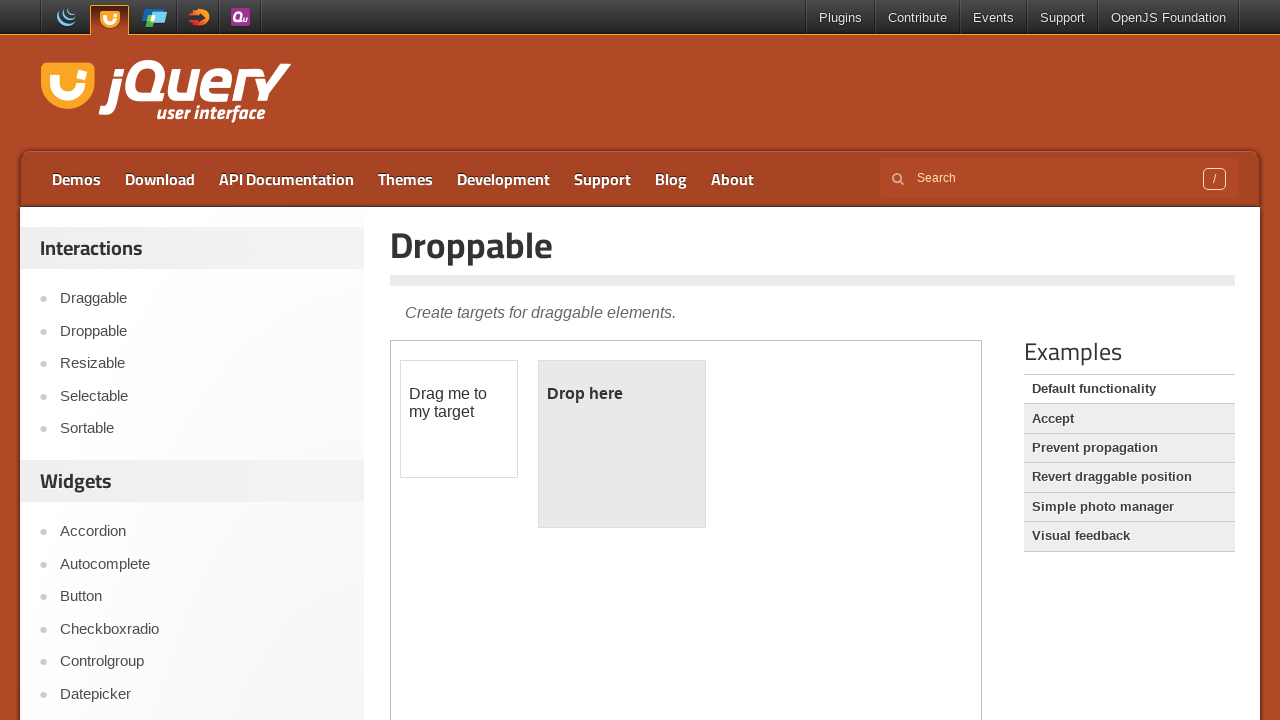

Performed drag and drop operation from draggable to droppable area at (622, 444)
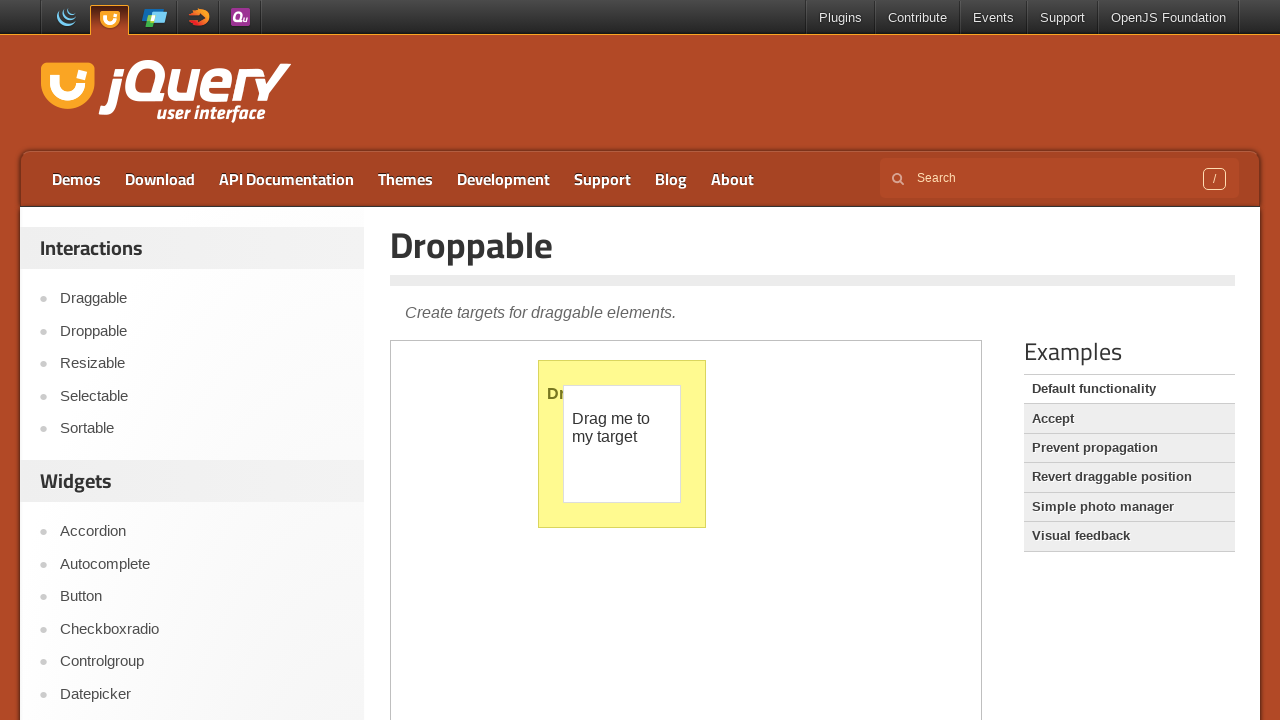

Retrieved page title: 'Droppable'
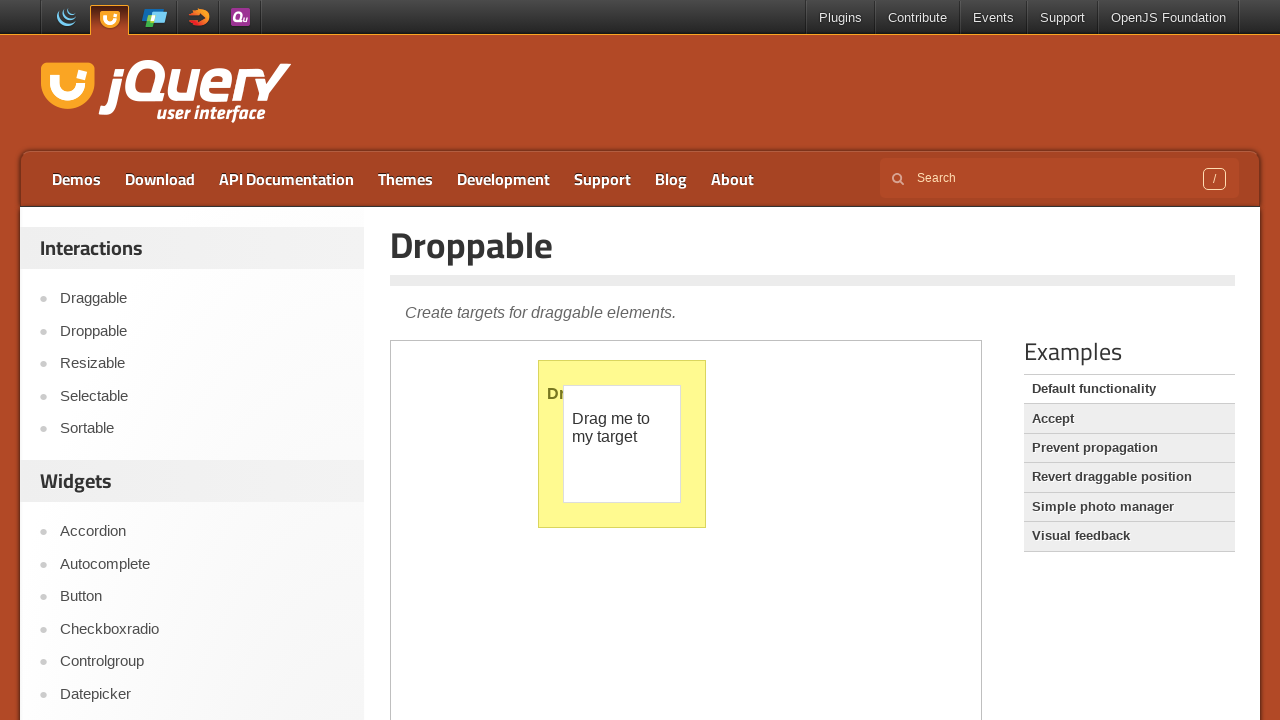

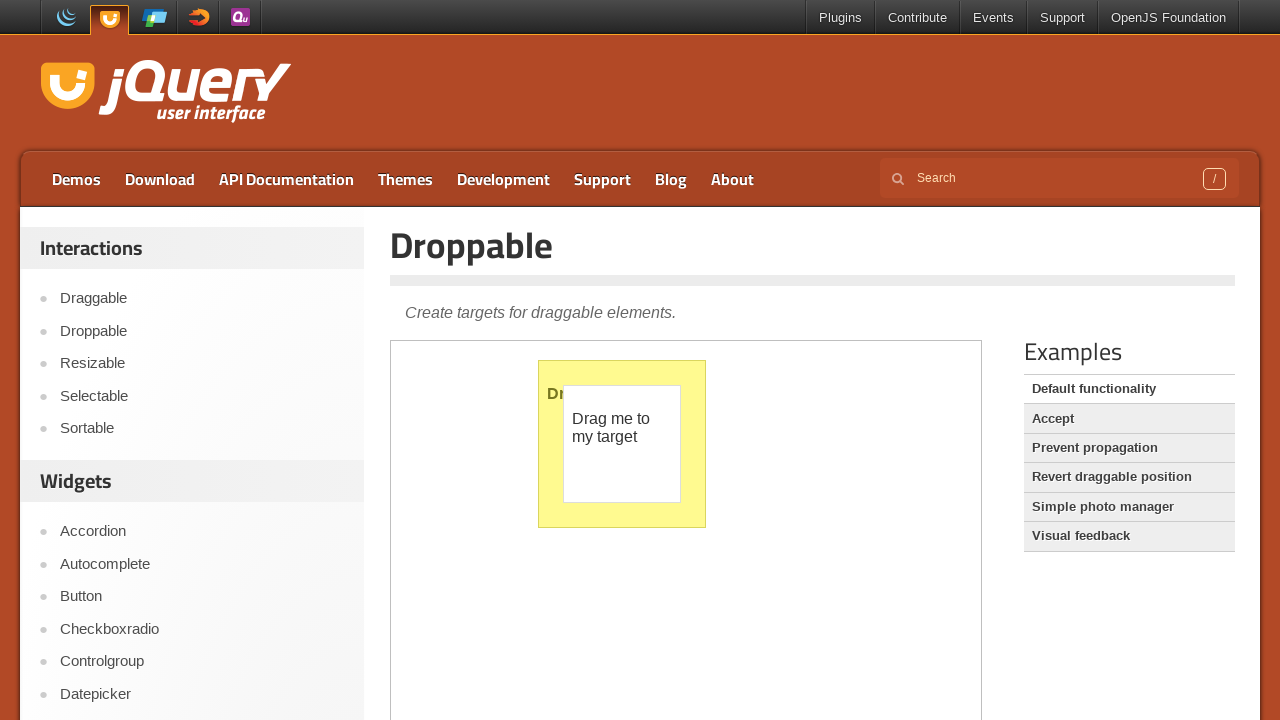